Tests IBAN calculation with valid inputs by selecting branch by code, entering customer number and extension number

Starting URL: https://www.ziraatbank.com.tr/tr/hesaplama-araclari

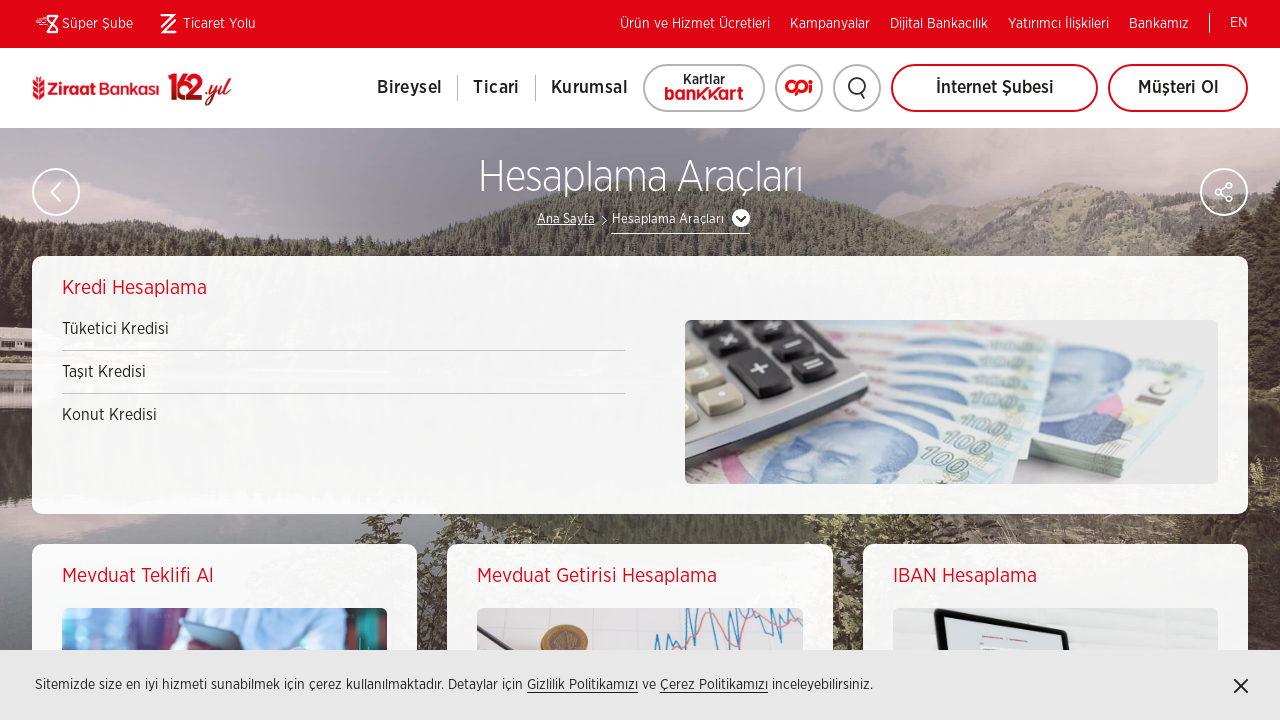

Waited for IBAN Calculation button to be visible
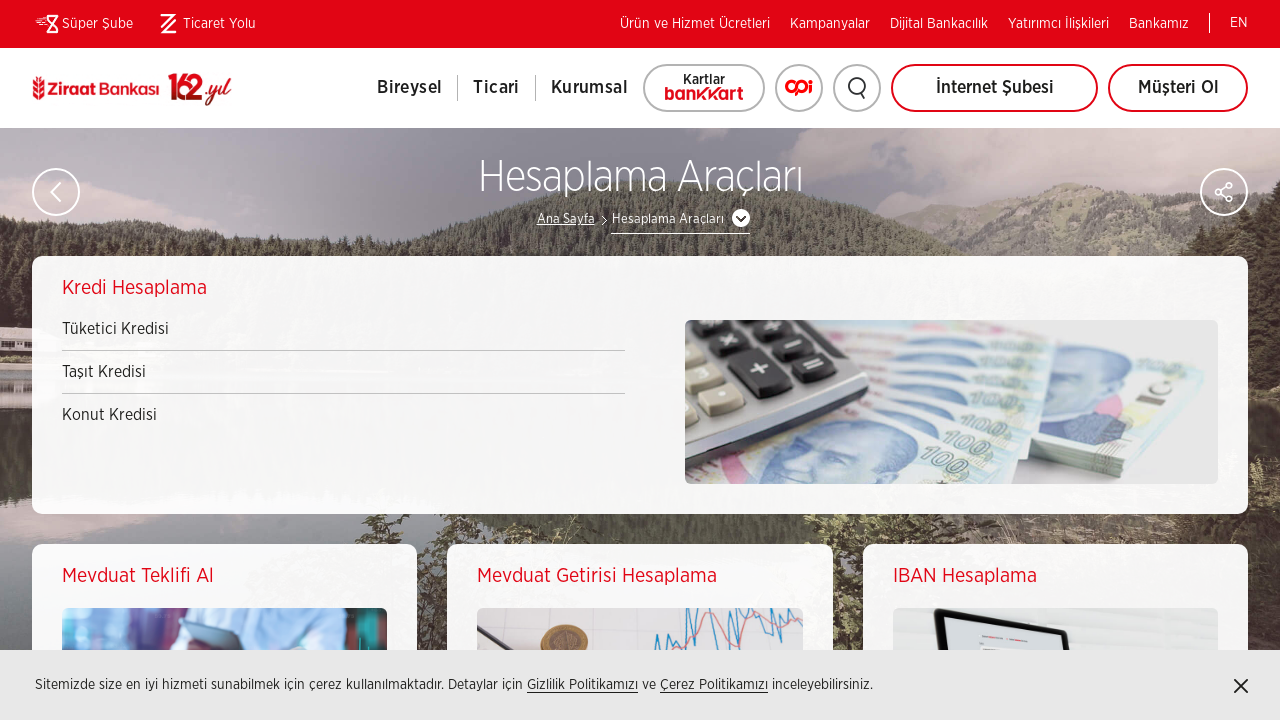

Clicked IBAN Calculation button at (1055, 576) on xpath=//div[@id='landingNav']//a[.='IBAN Hesaplama']
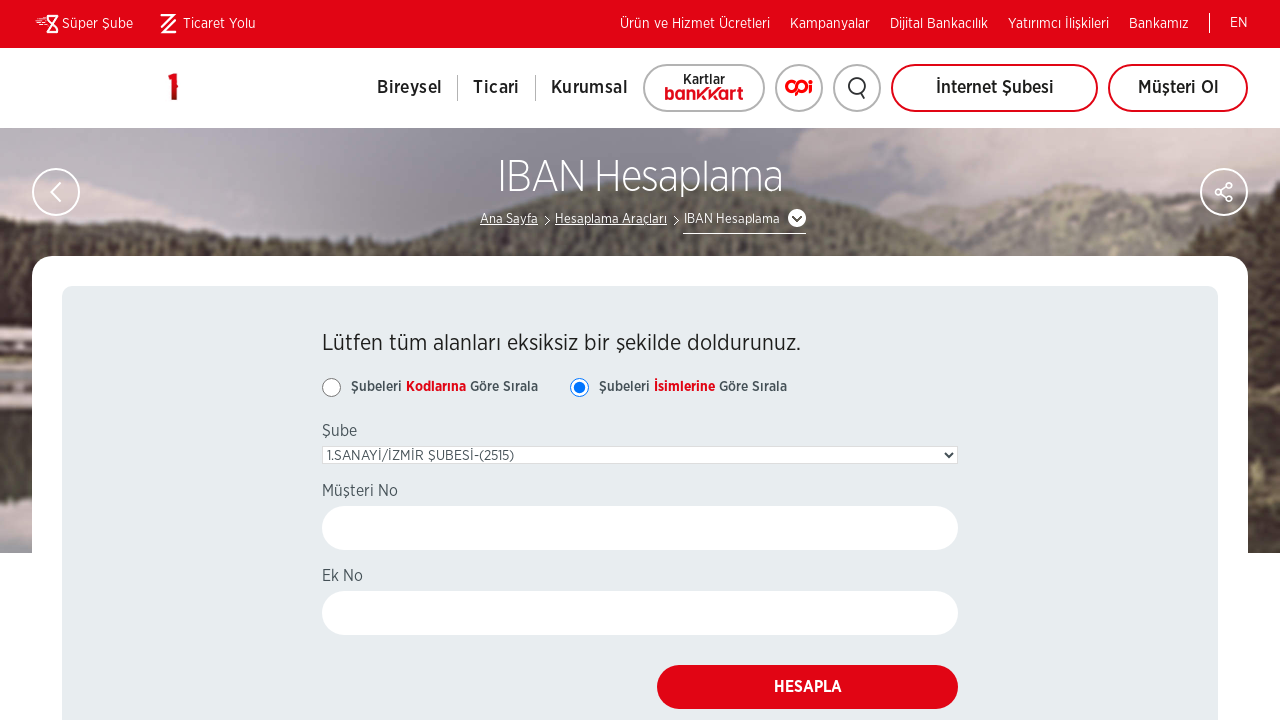

IBAN Calculation page loaded
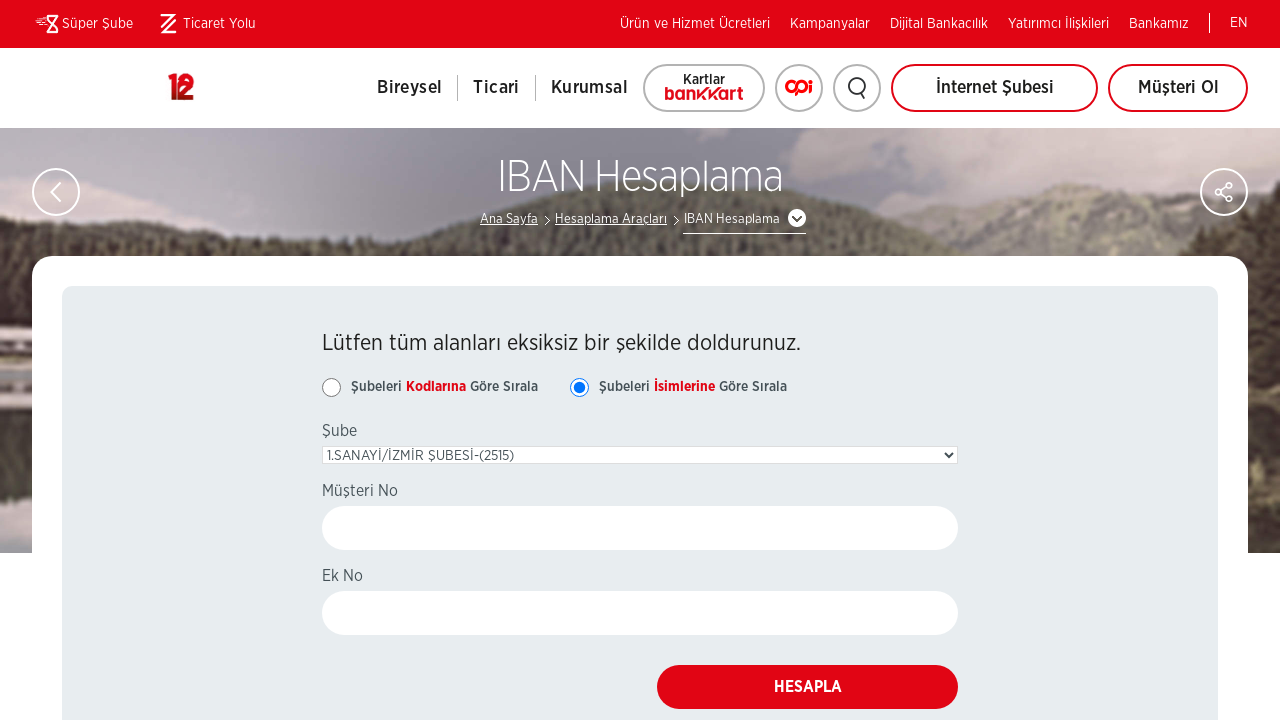

Selected 'Sort branches by code' option at (444, 388) on xpath=//label[.='Şubeleri Kodlarına Göre Sırala']
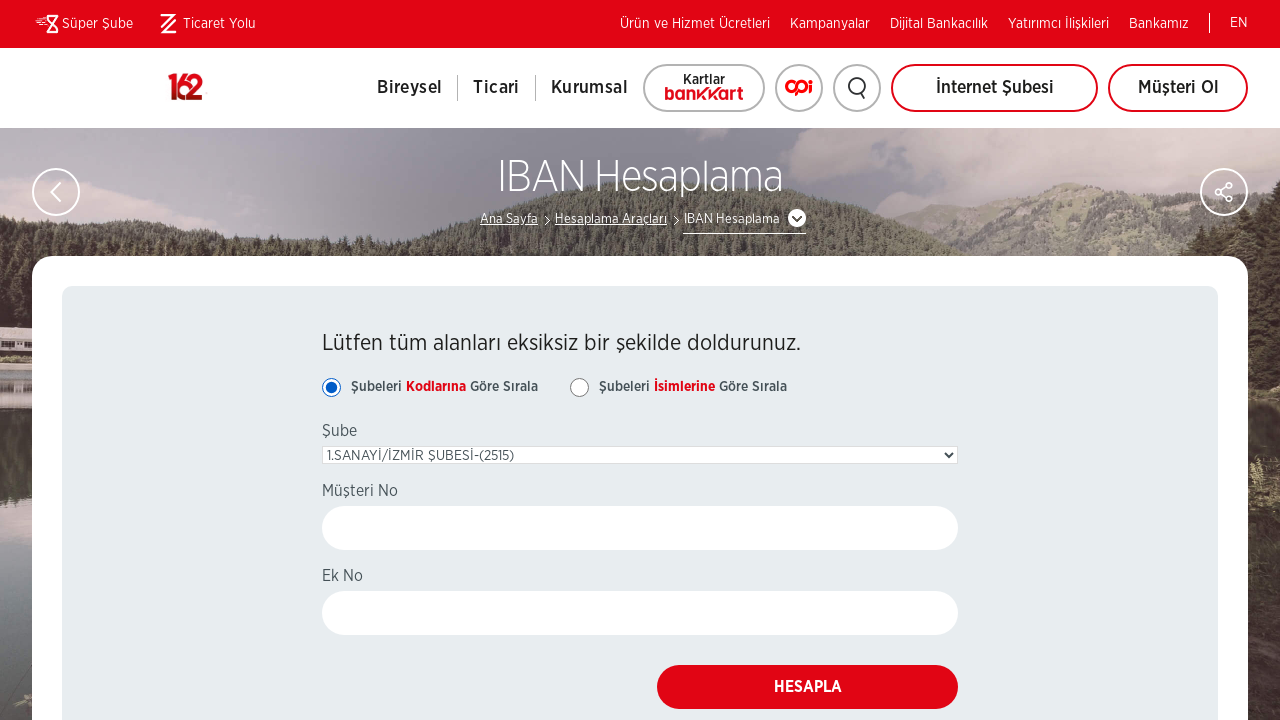

Opened branch selection dropdown at (928, 468) on xpath=//span[@class='select2-selection__arrow']
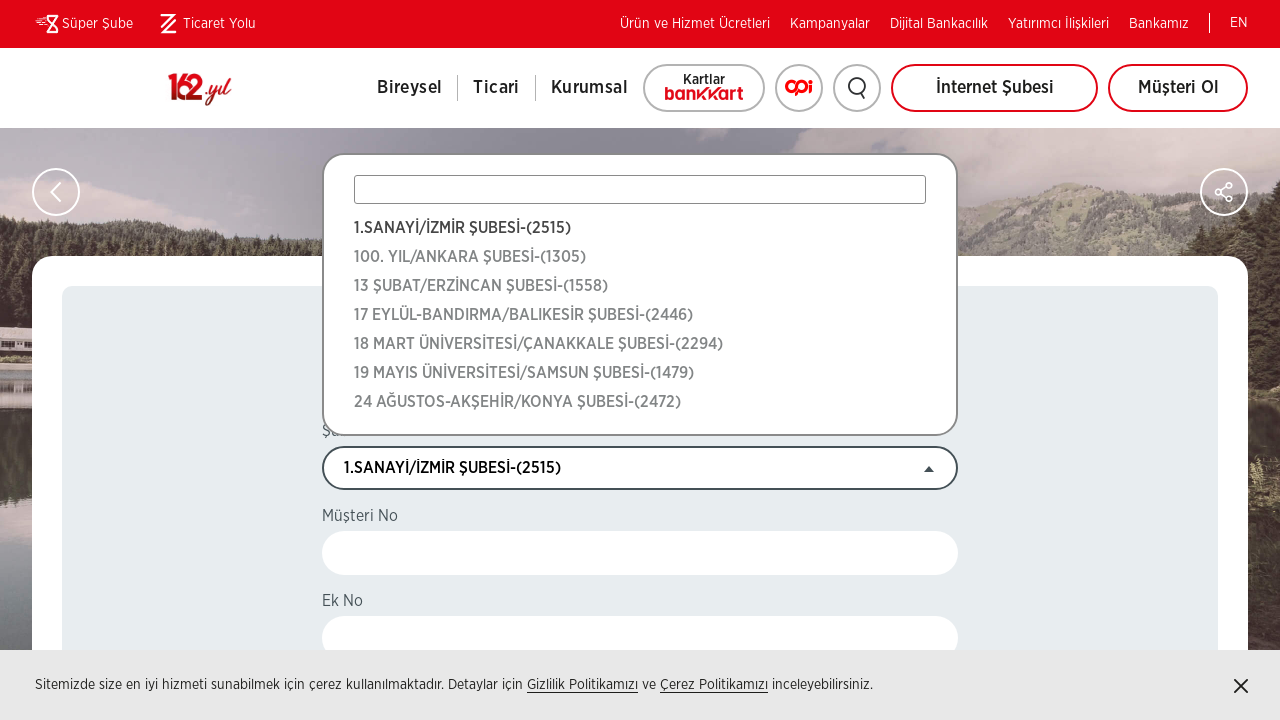

Branch code input field appeared
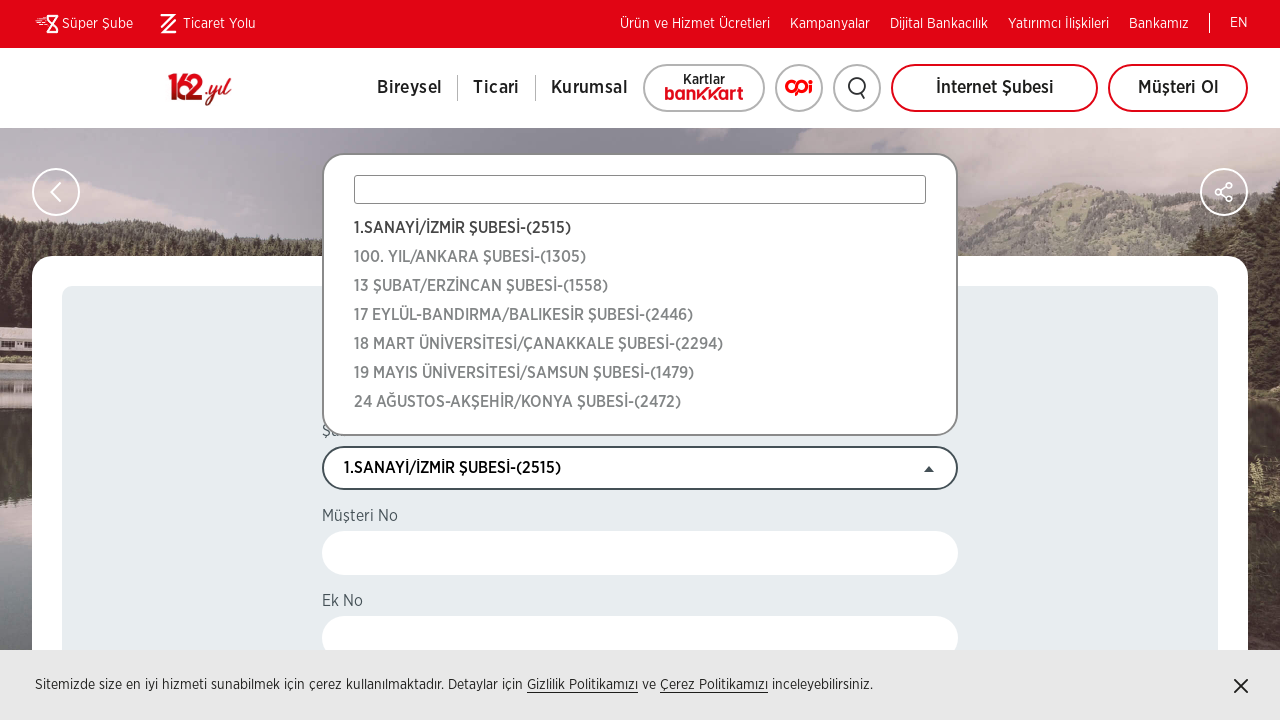

Entered branch code '456' in search field on //input[@class='select2-search__field']
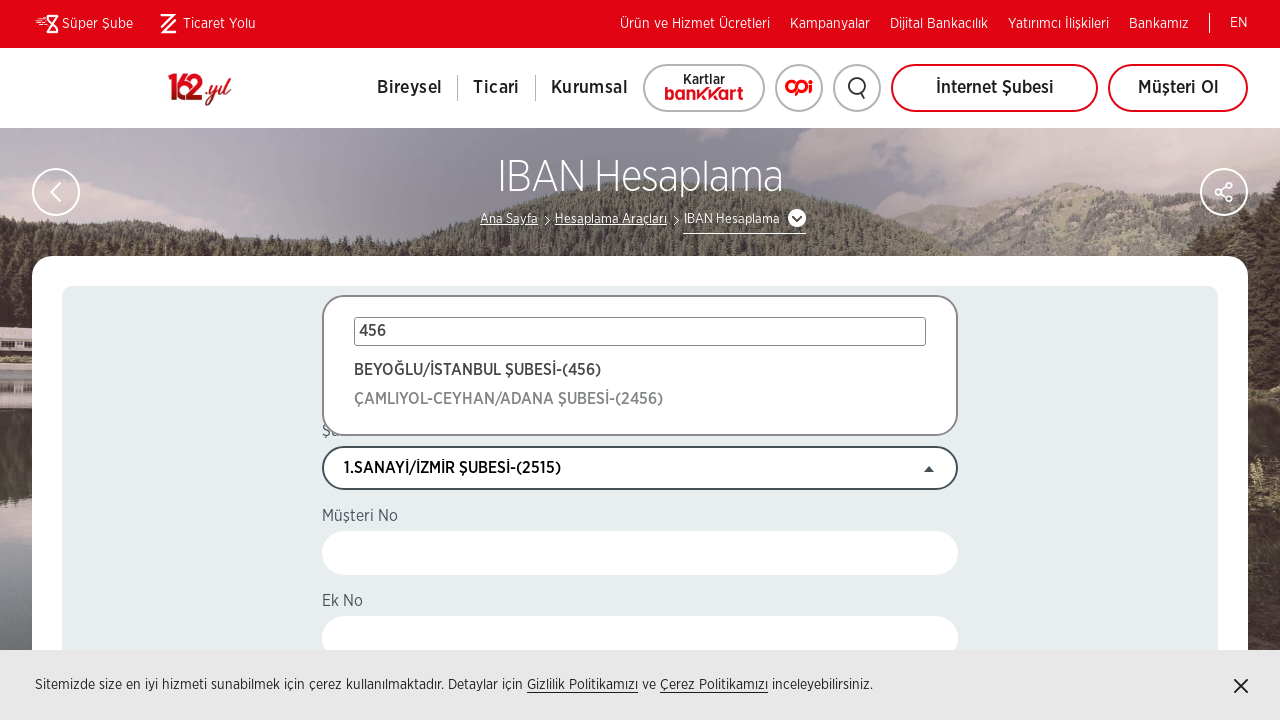

Pressed Enter to select branch code on //input[@class='select2-search__field']
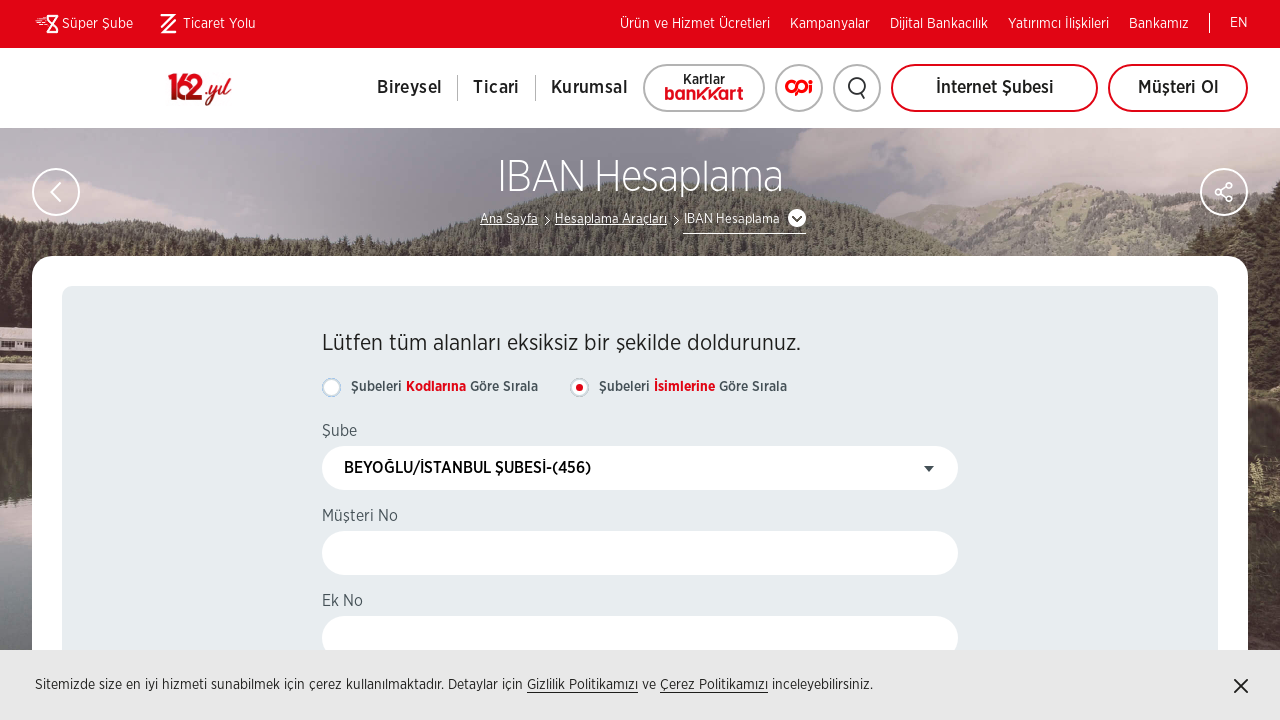

Customer number input field appeared
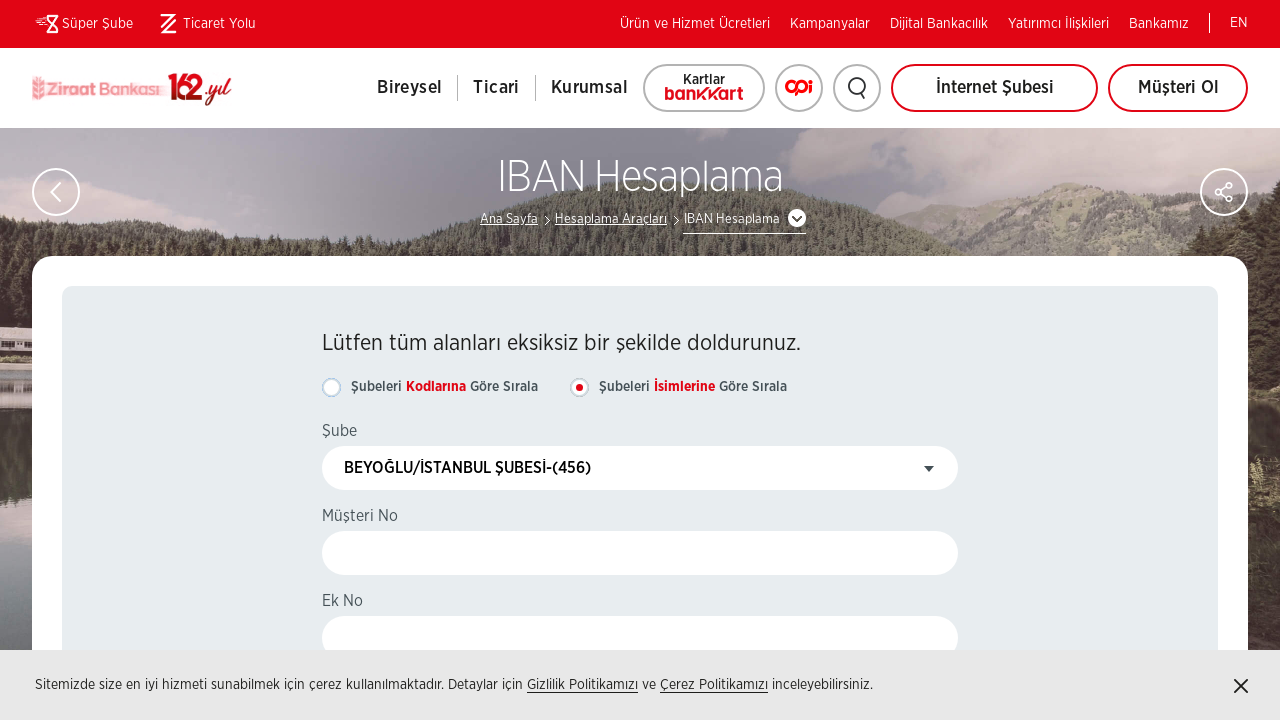

Clicked customer number input field at (640, 554) on xpath=//input[@id='musteriNo']
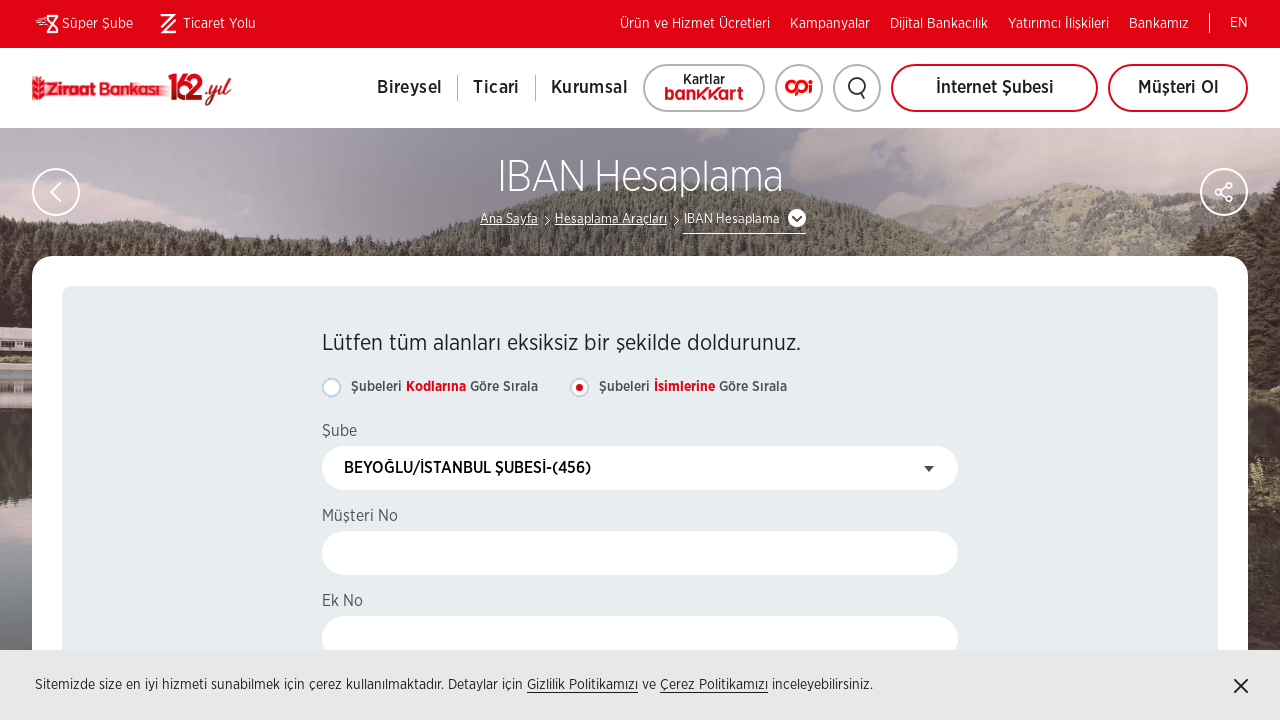

Entered customer number '23456789' on //input[@id='musteriNo']
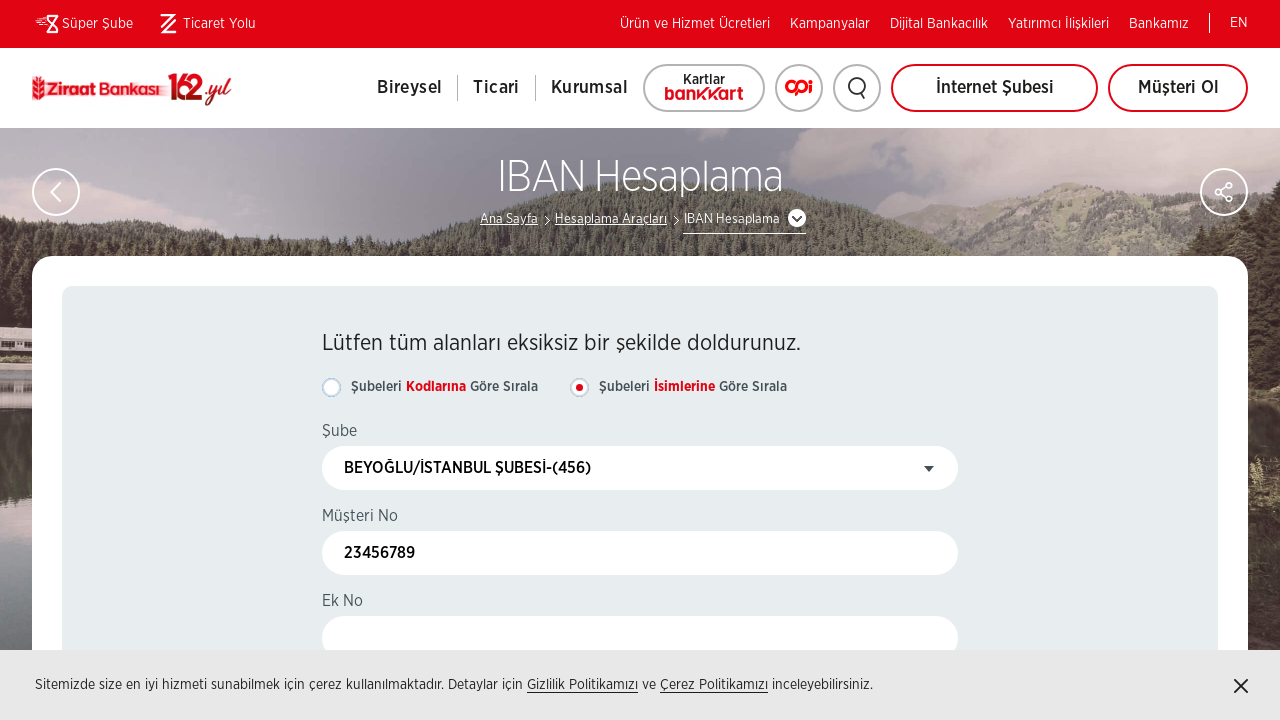

Clicked extension number input field at (640, 638) on xpath=//input[@id='ekNo']
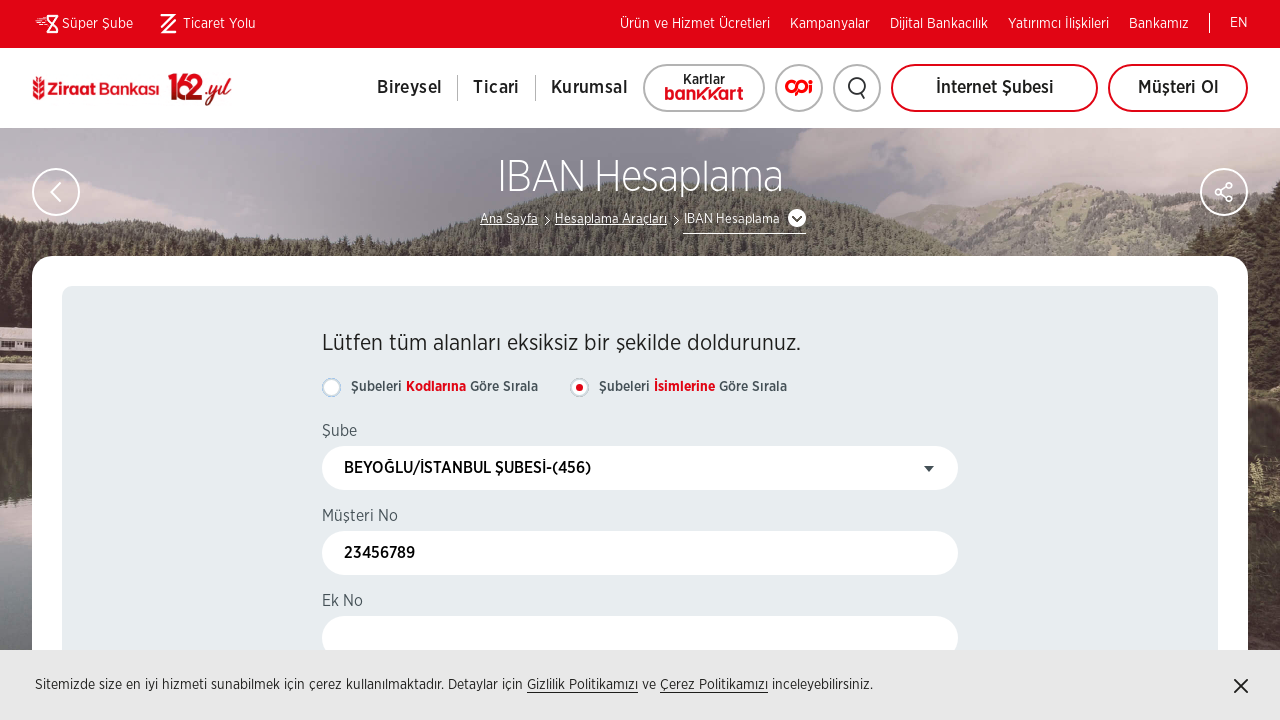

Entered extension number '3456' on //input[@id='ekNo']
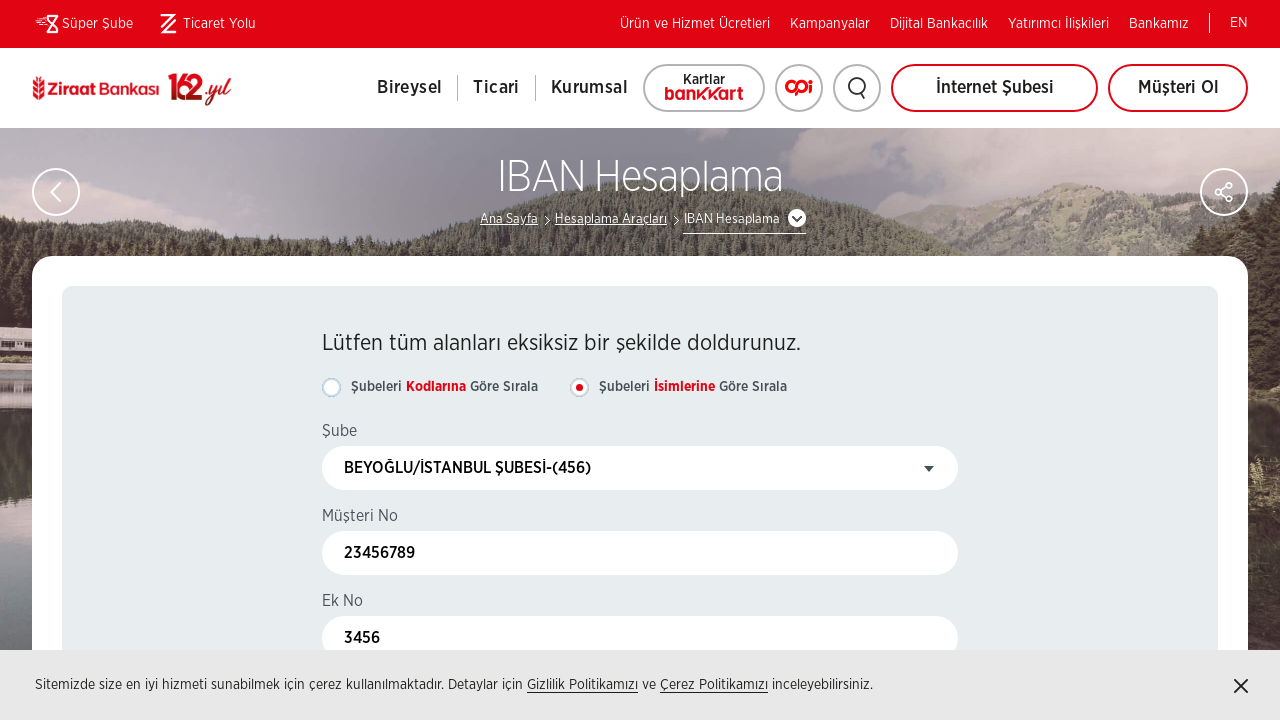

Clicked HESAPLA (Calculate) button at (808, 360) on xpath=//a[.='HESAPLA']
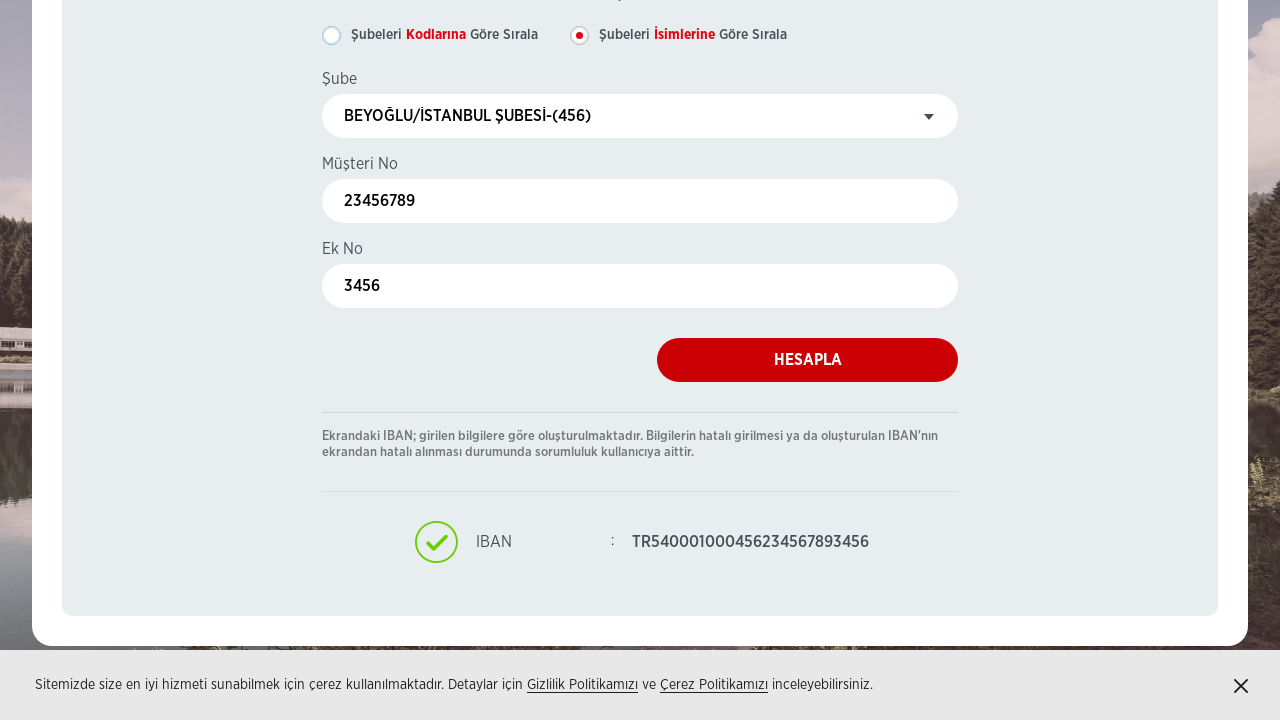

IBAN calculation result appeared
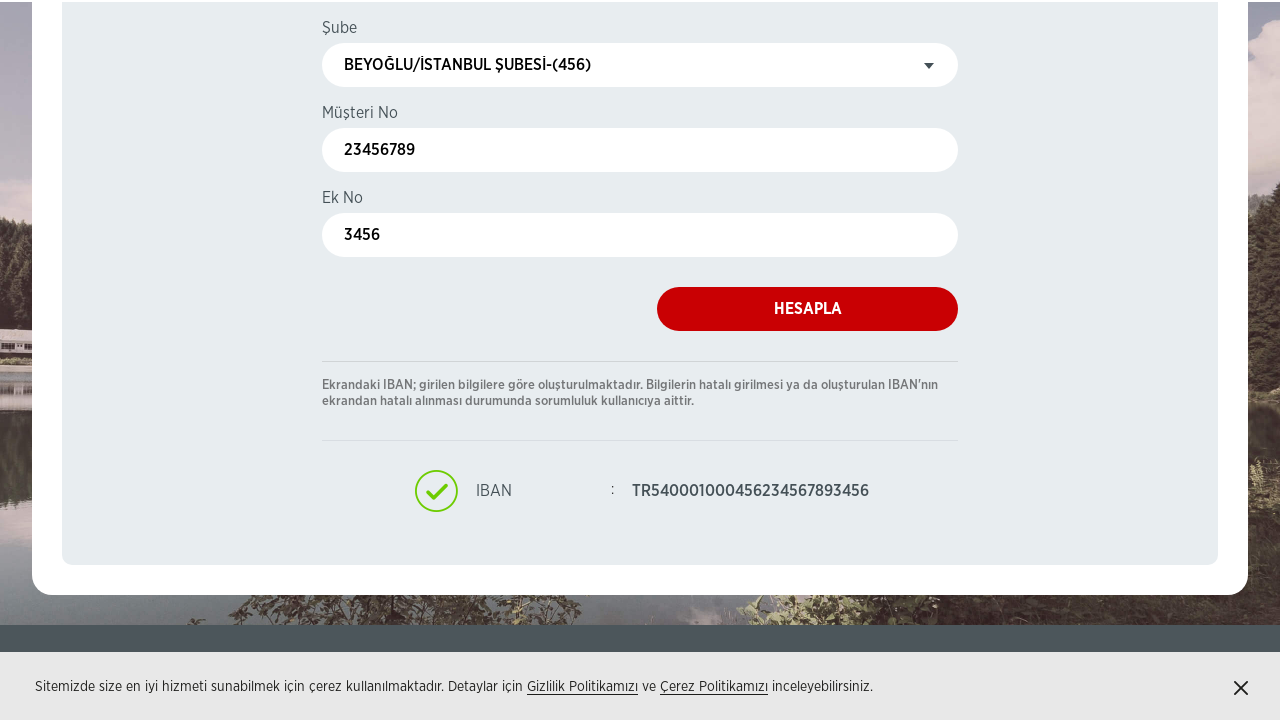

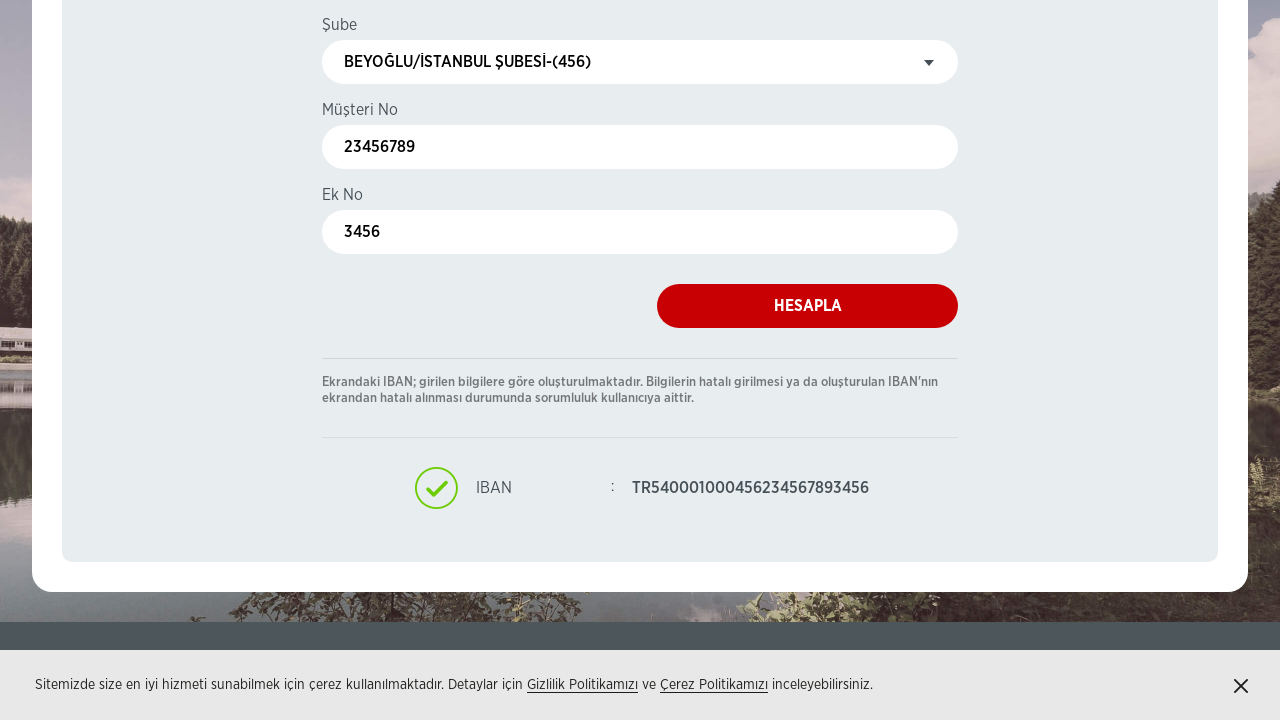